Tests e-commerce functionality by searching for products, adding a specific item (Cashews) to cart, and proceeding to checkout

Starting URL: https://rahulshettyacademy.com/seleniumPractise/#/

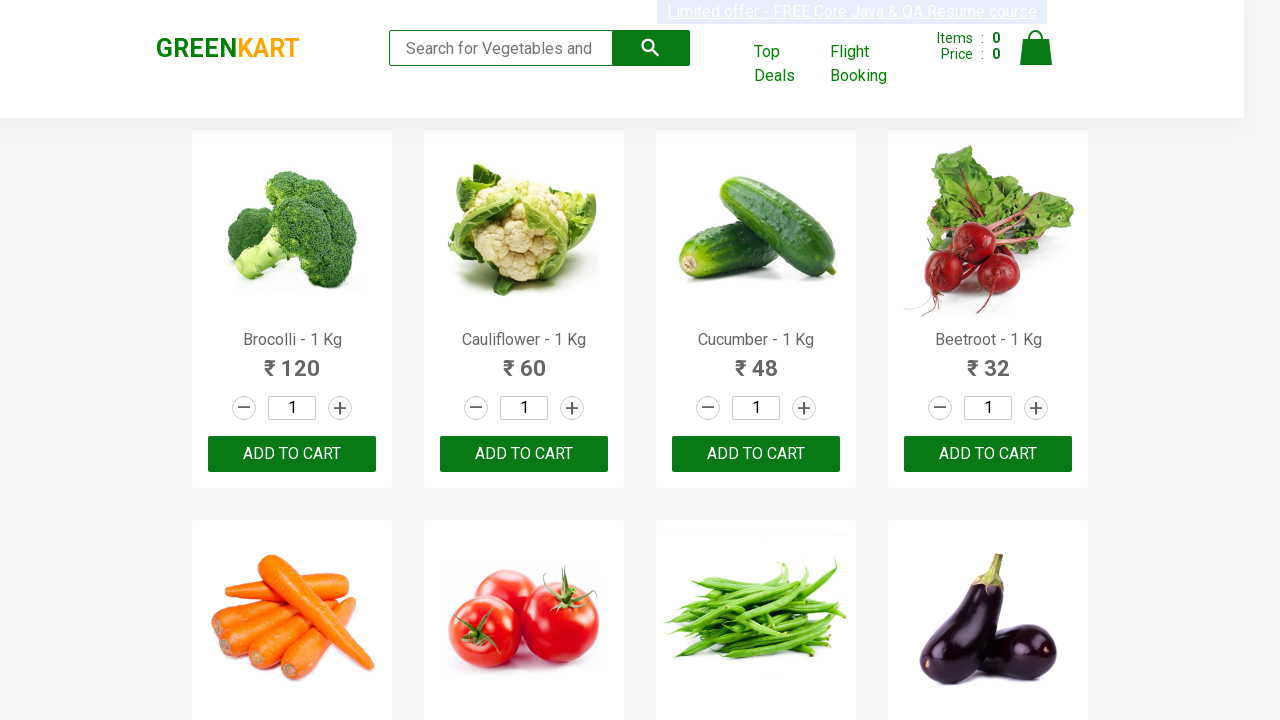

Filled search box with 'ca' to search for products on .search-keyword
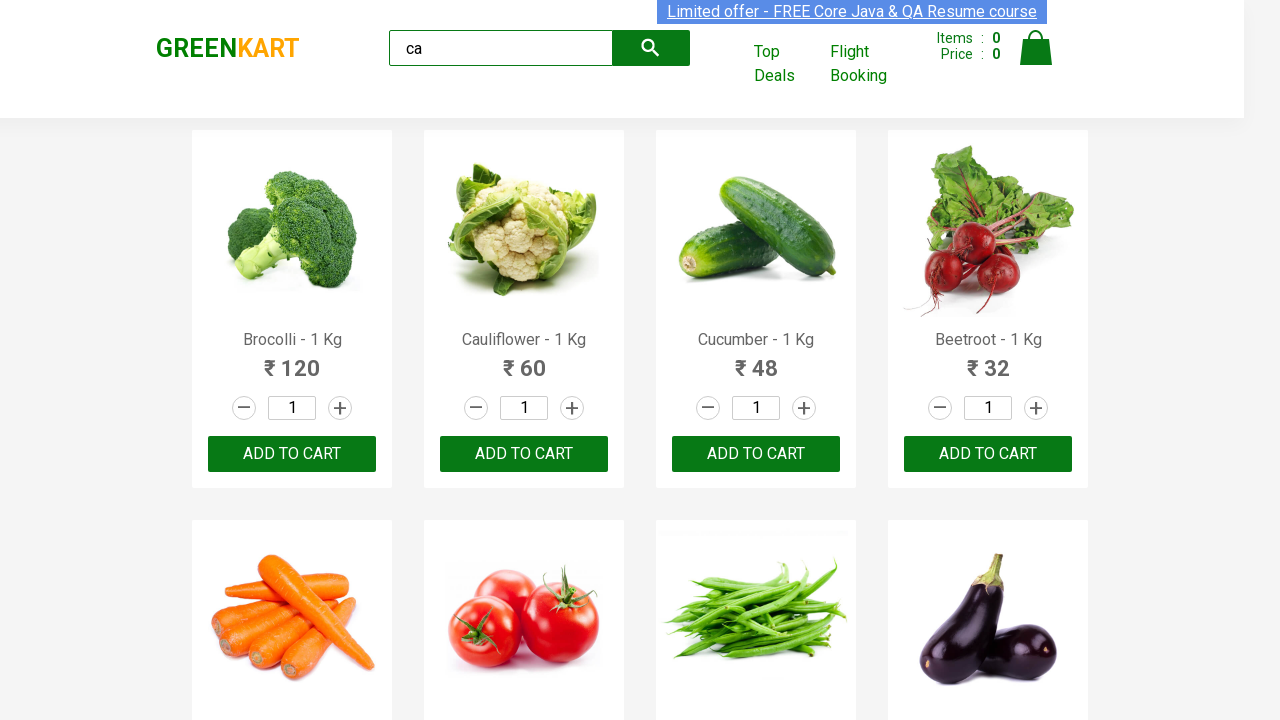

Waited 2 seconds for search results to load
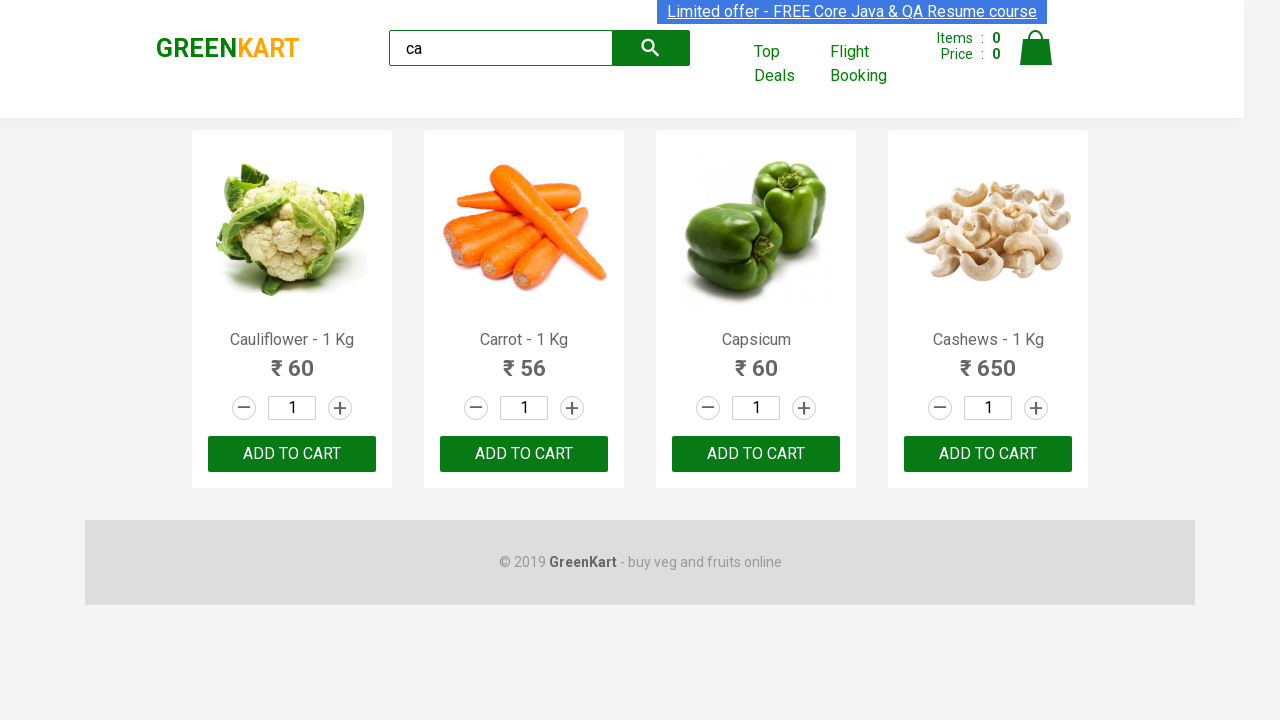

Located all product elements on the page
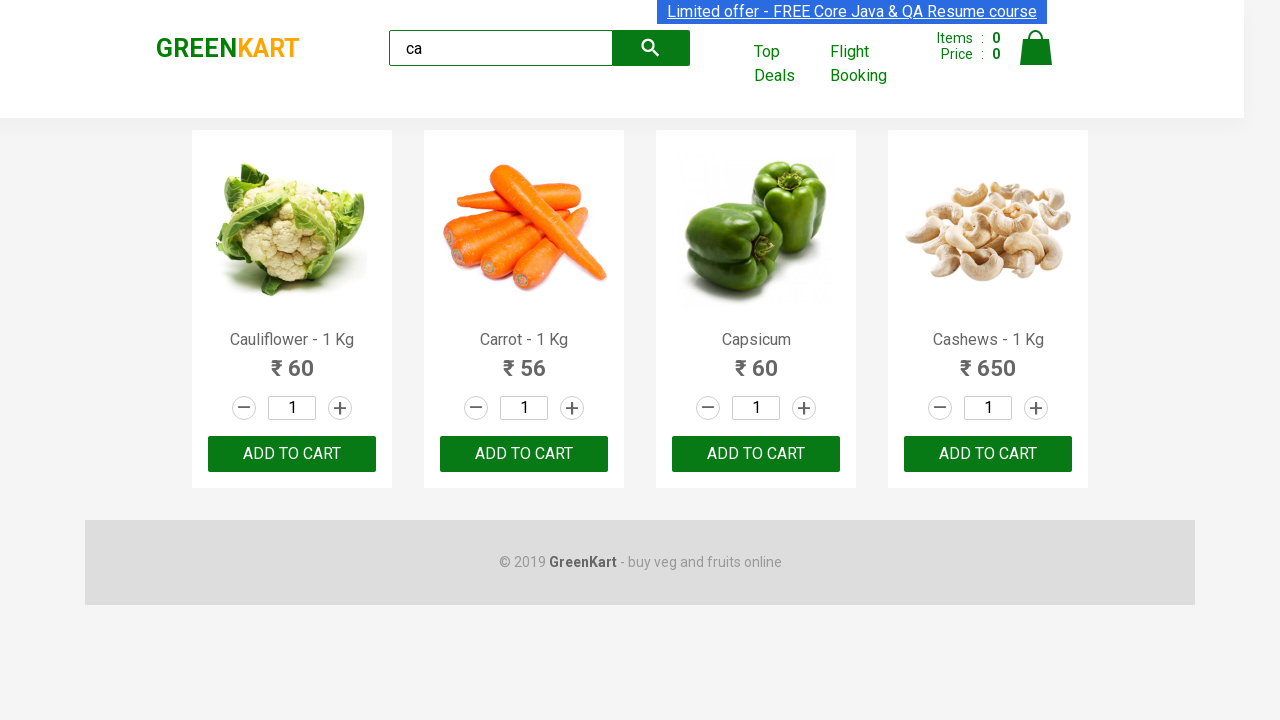

Retrieved product name: Cauliflower - 1 Kg
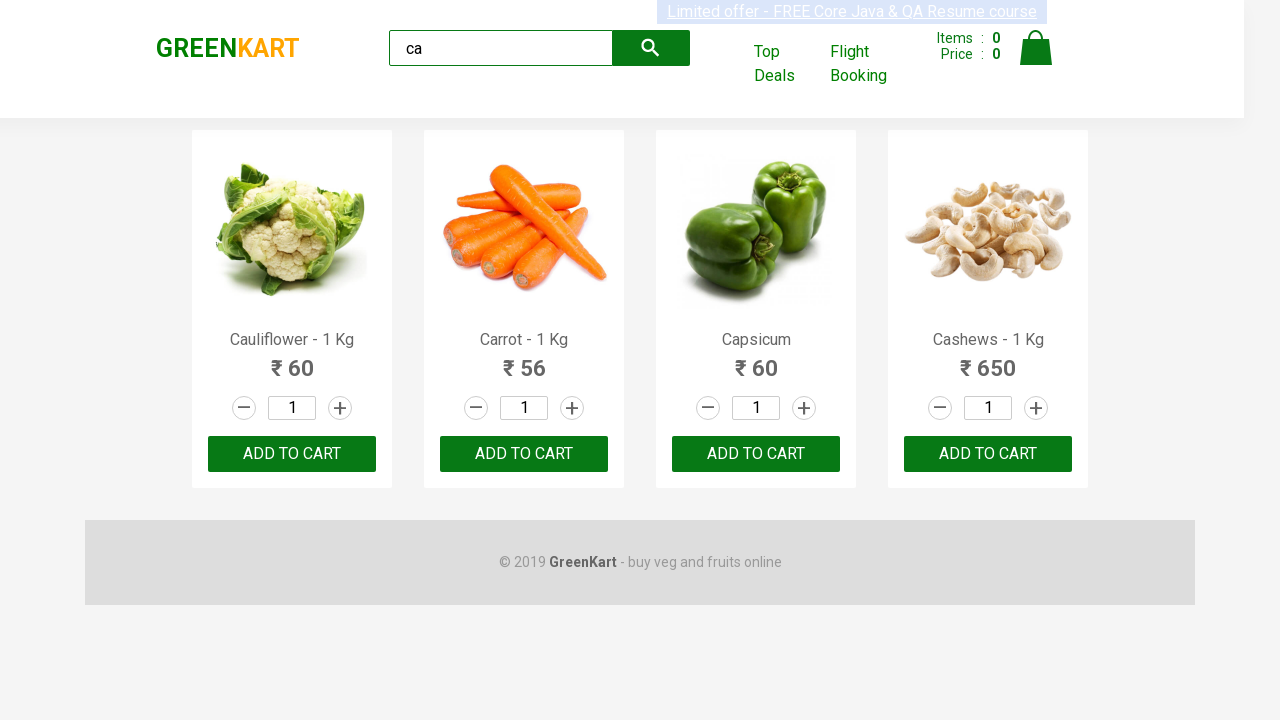

Retrieved product name: Carrot - 1 Kg
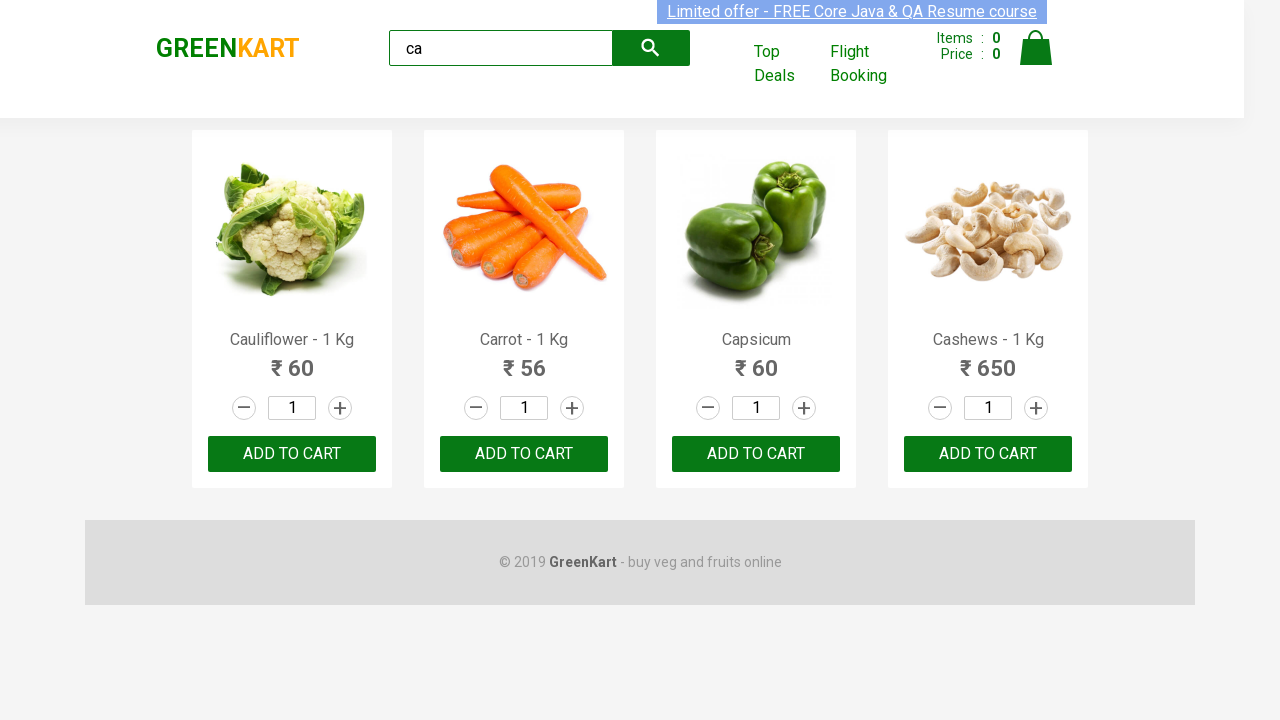

Retrieved product name: Capsicum
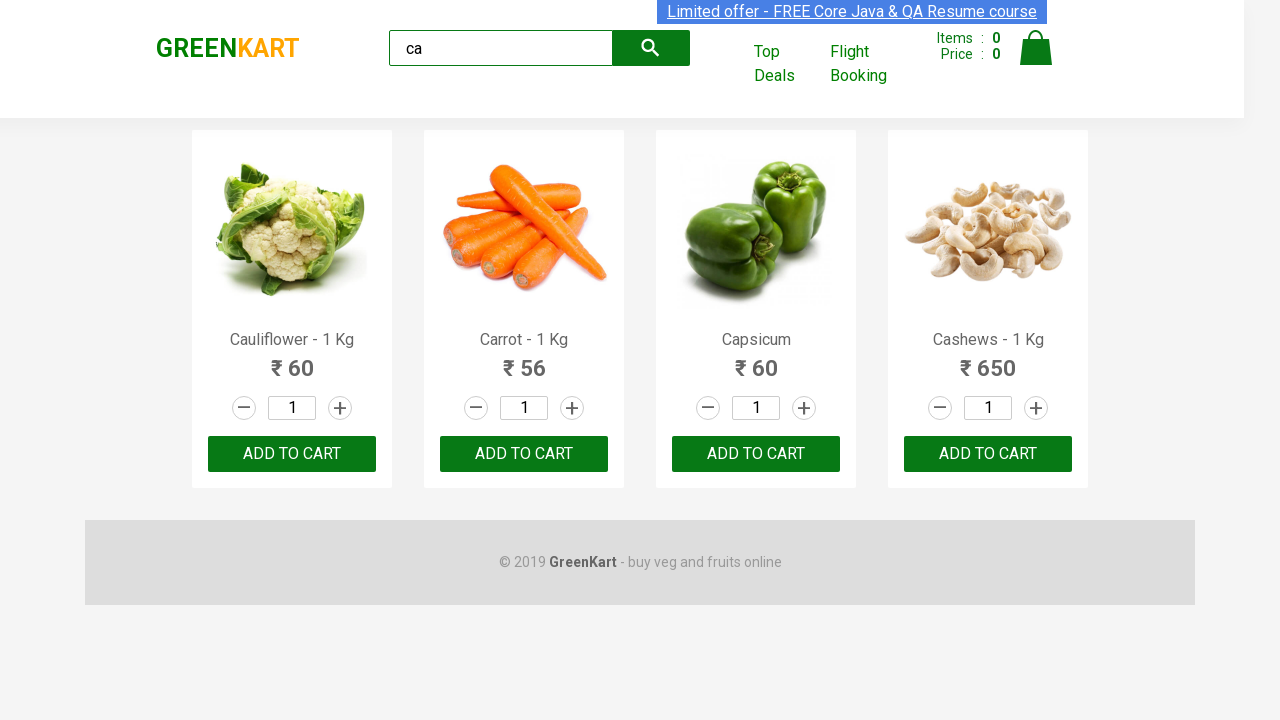

Retrieved product name: Cashews - 1 Kg
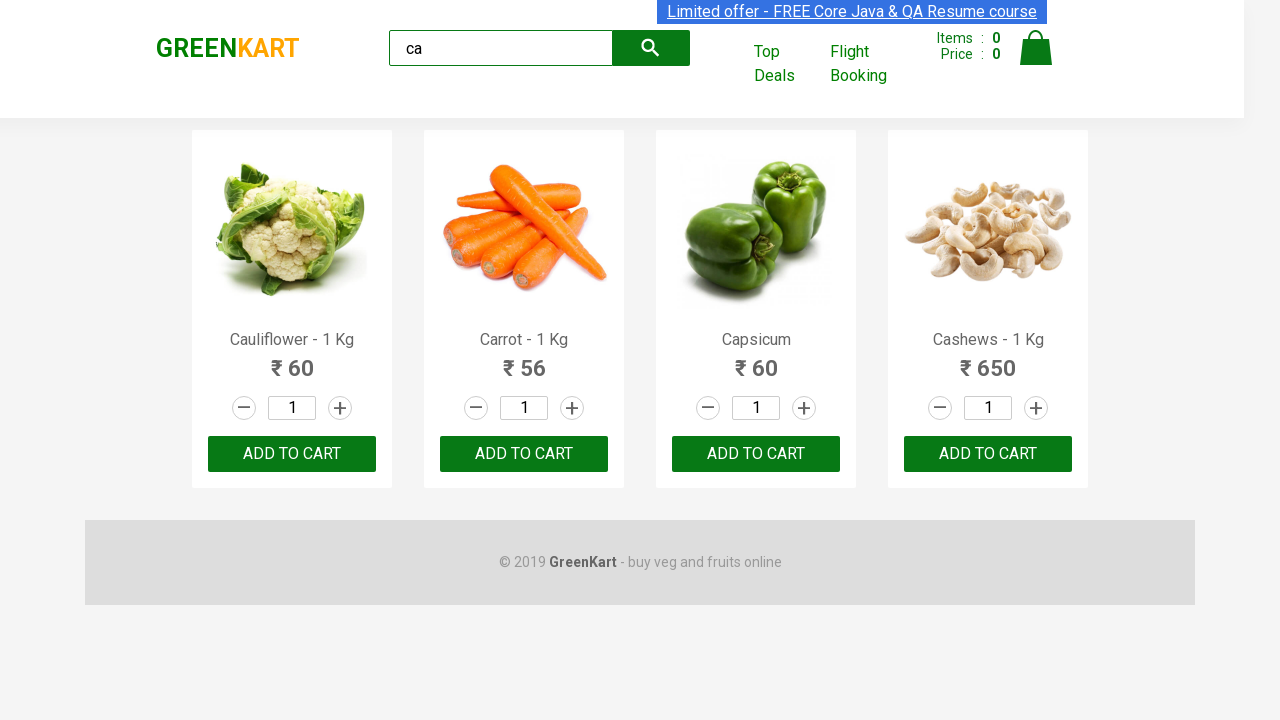

Clicked 'Add to Cart' button for Cashews product at (988, 454) on .products .product >> nth=3 >> button
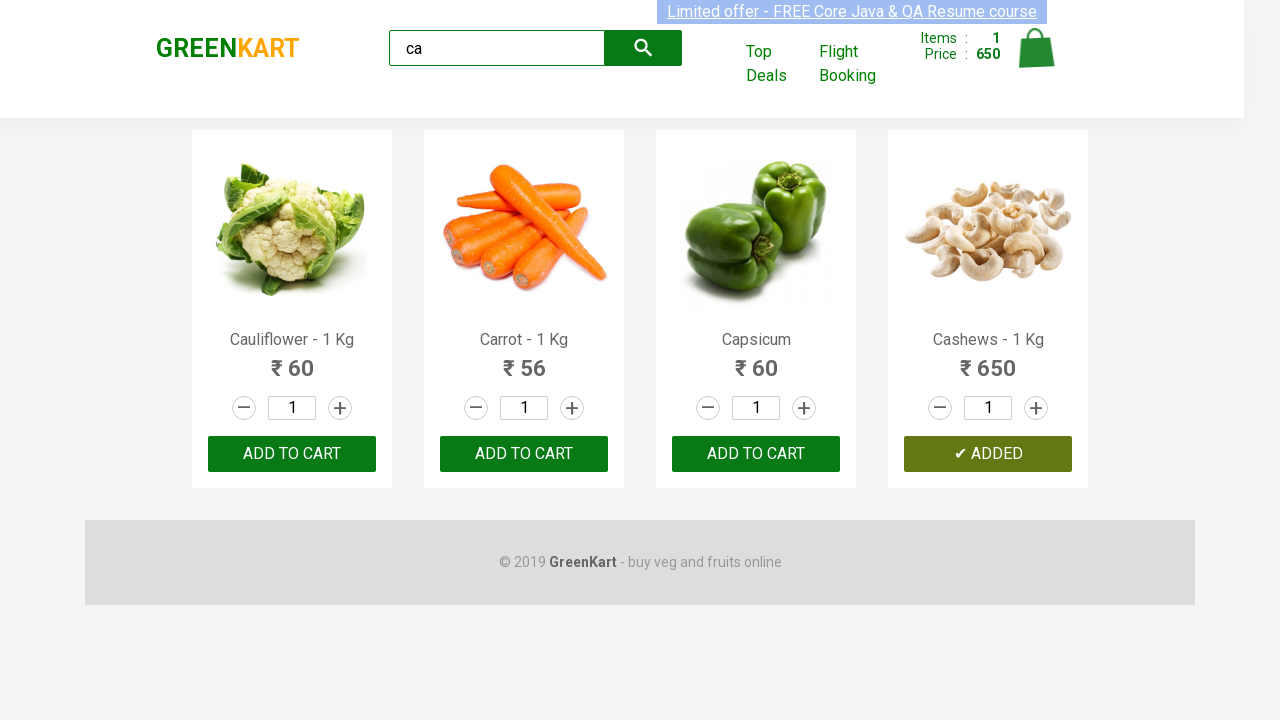

Clicked on cart icon to open shopping cart at (1036, 48) on .cart-icon > img
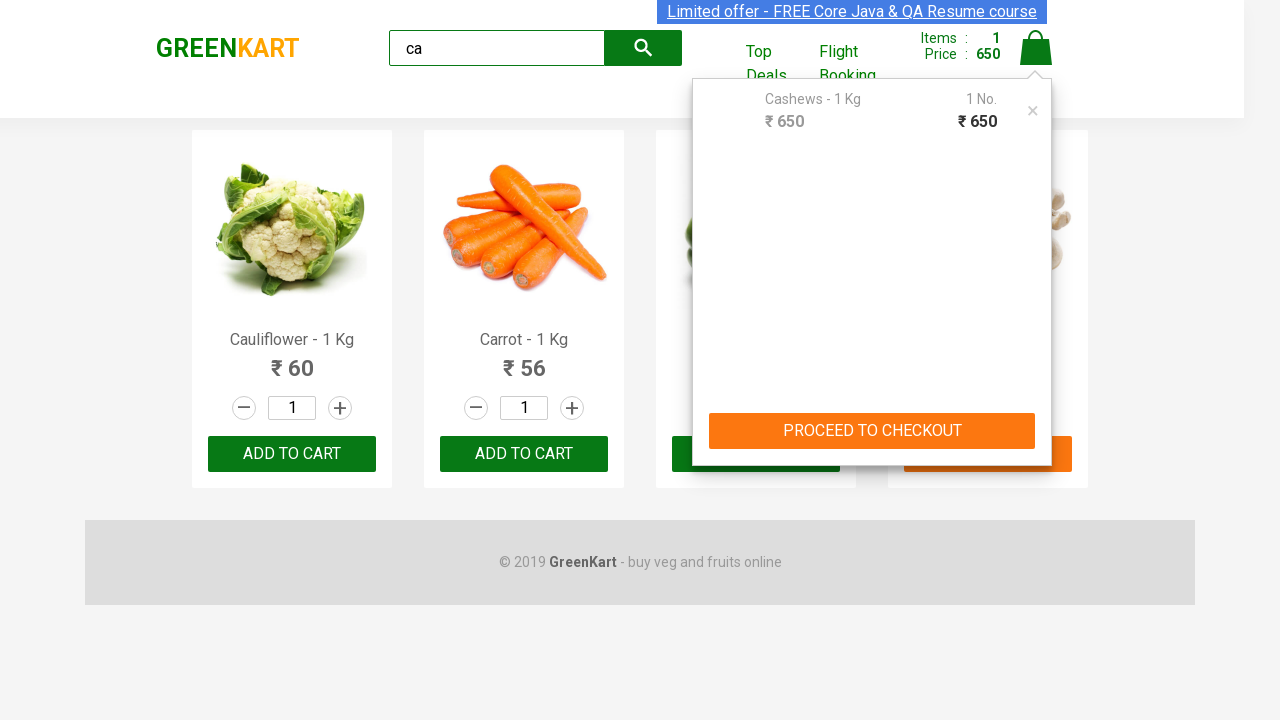

Clicked 'PROCEED TO CHECKOUT' button to begin checkout process at (872, 431) on text=PROCEED TO CHECKOUT
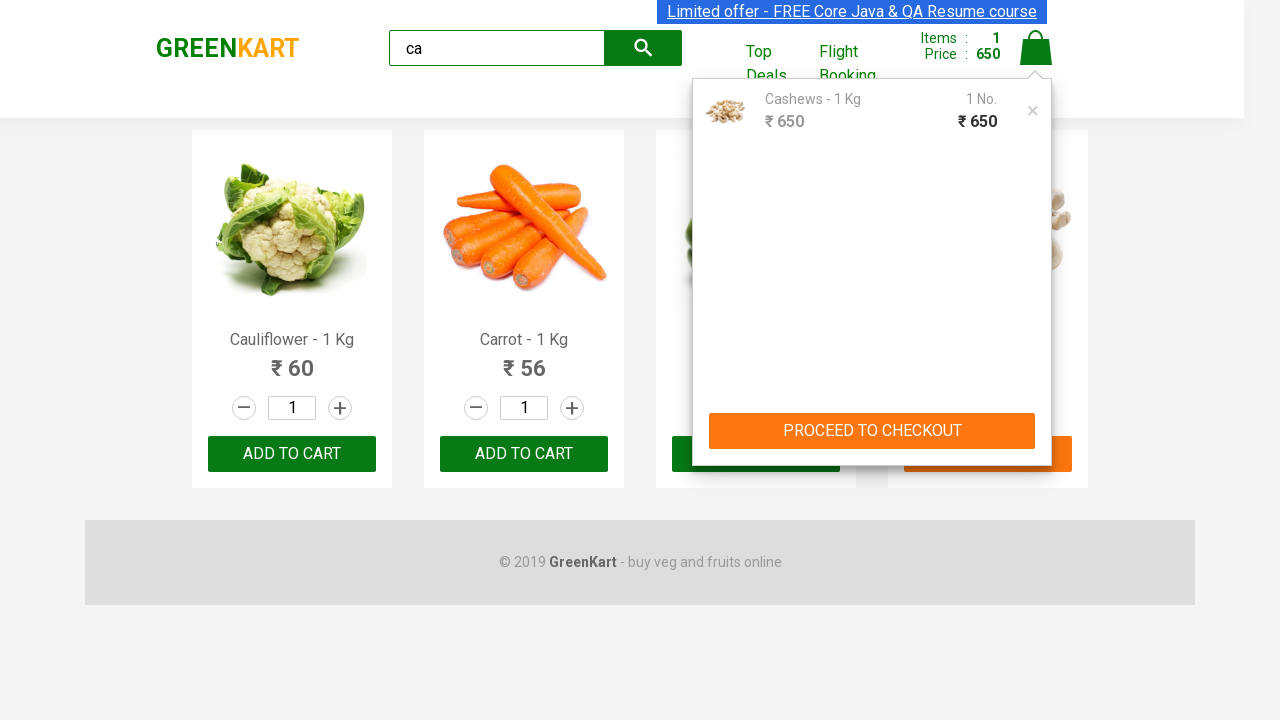

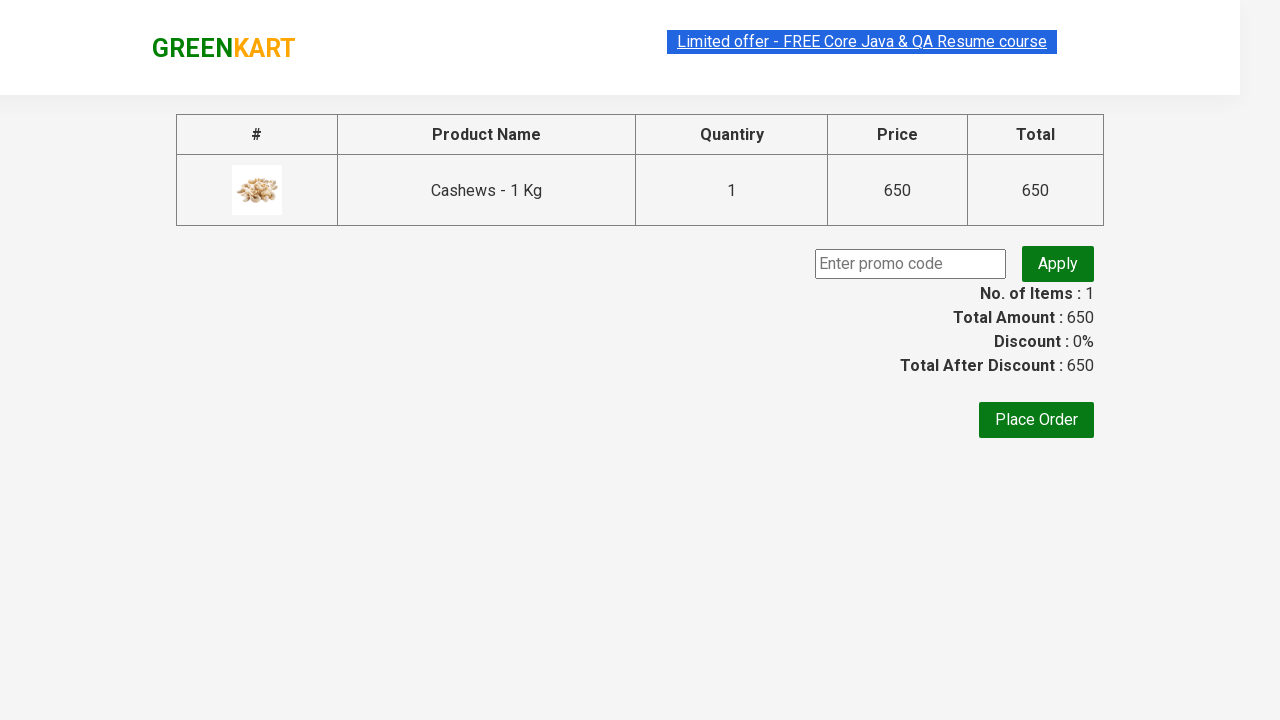